Tests that essential page elements like body and header are present on the Trendyol homepage

Starting URL: https://www.trendyol.com/

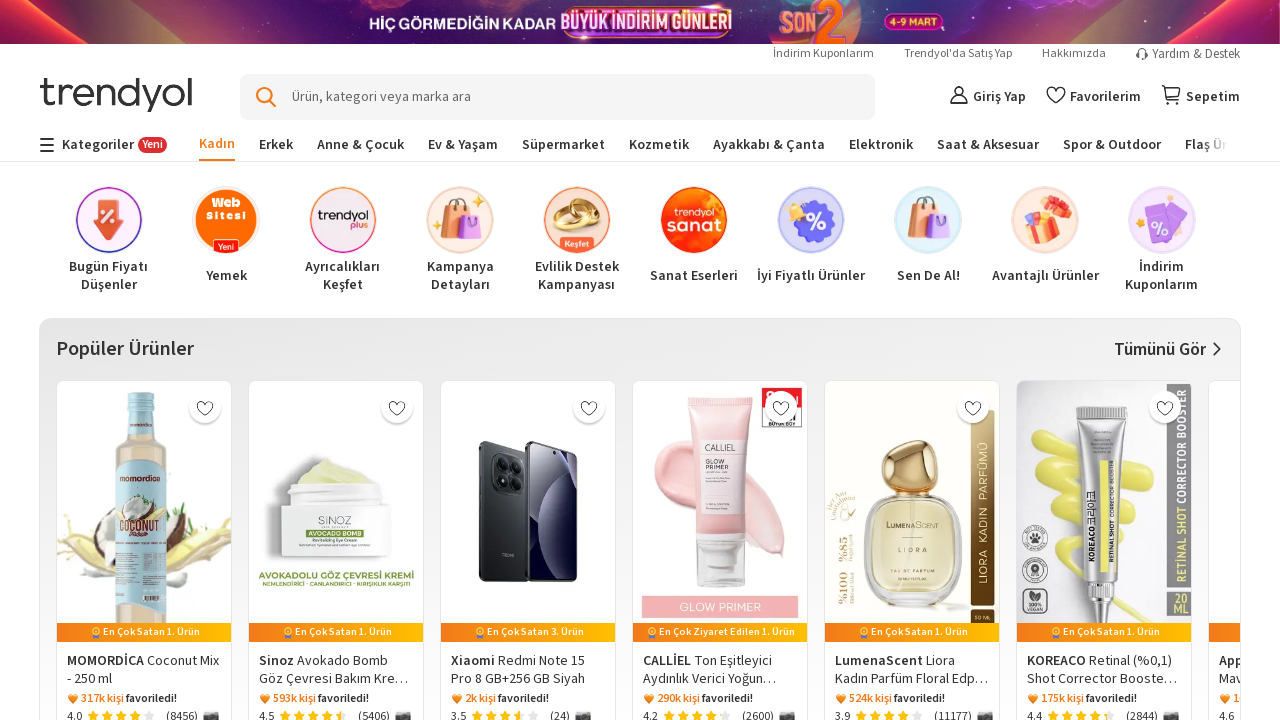

Waited for body element to be present on Trendyol homepage
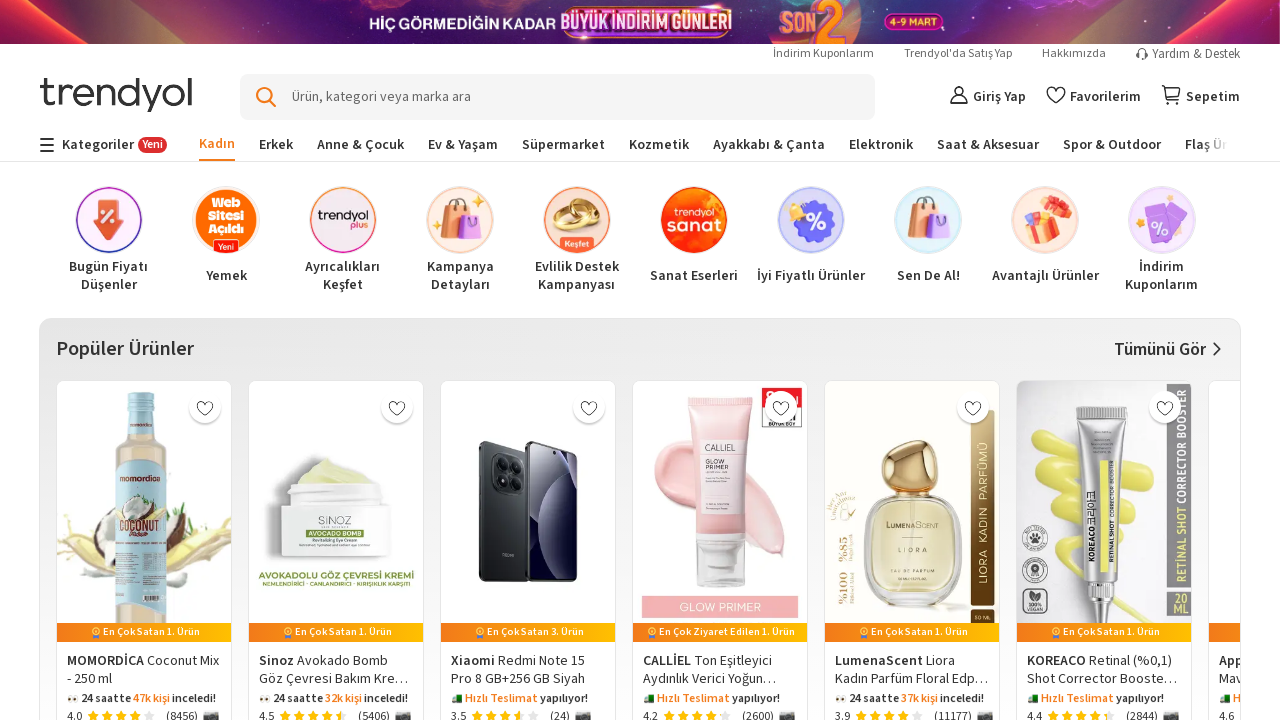

Located body element
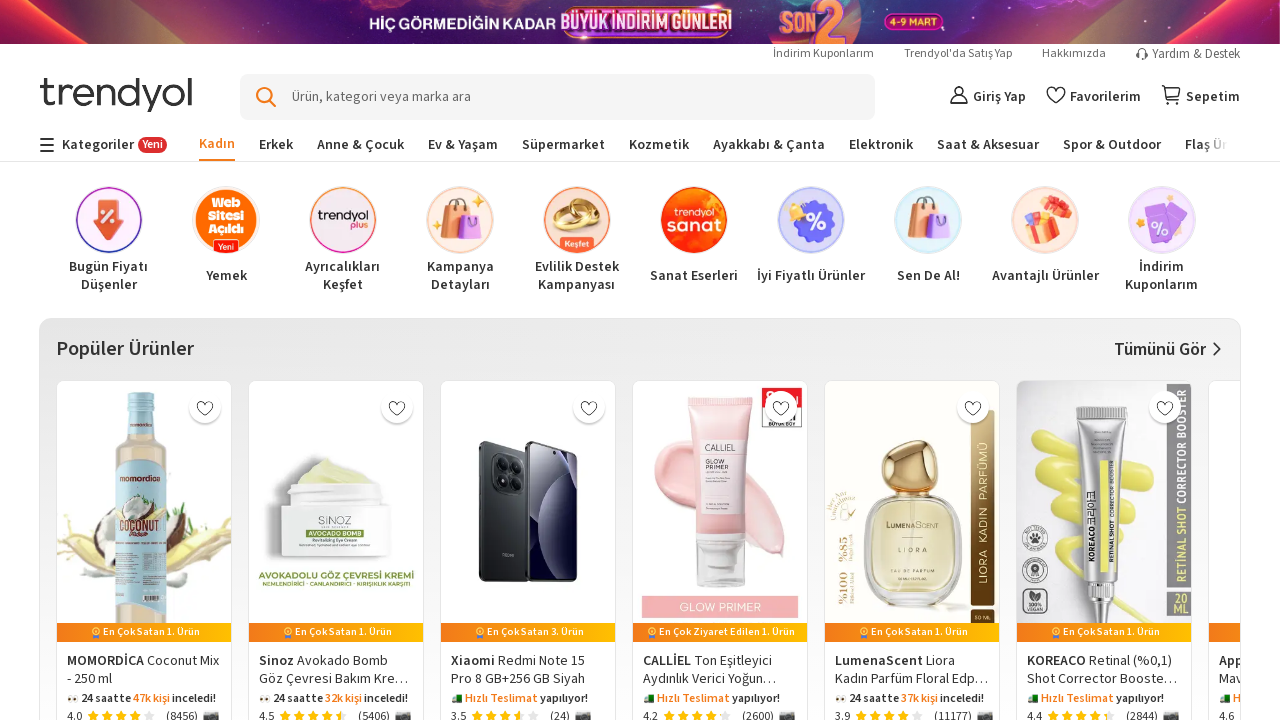

Verified body element exists with count > 0
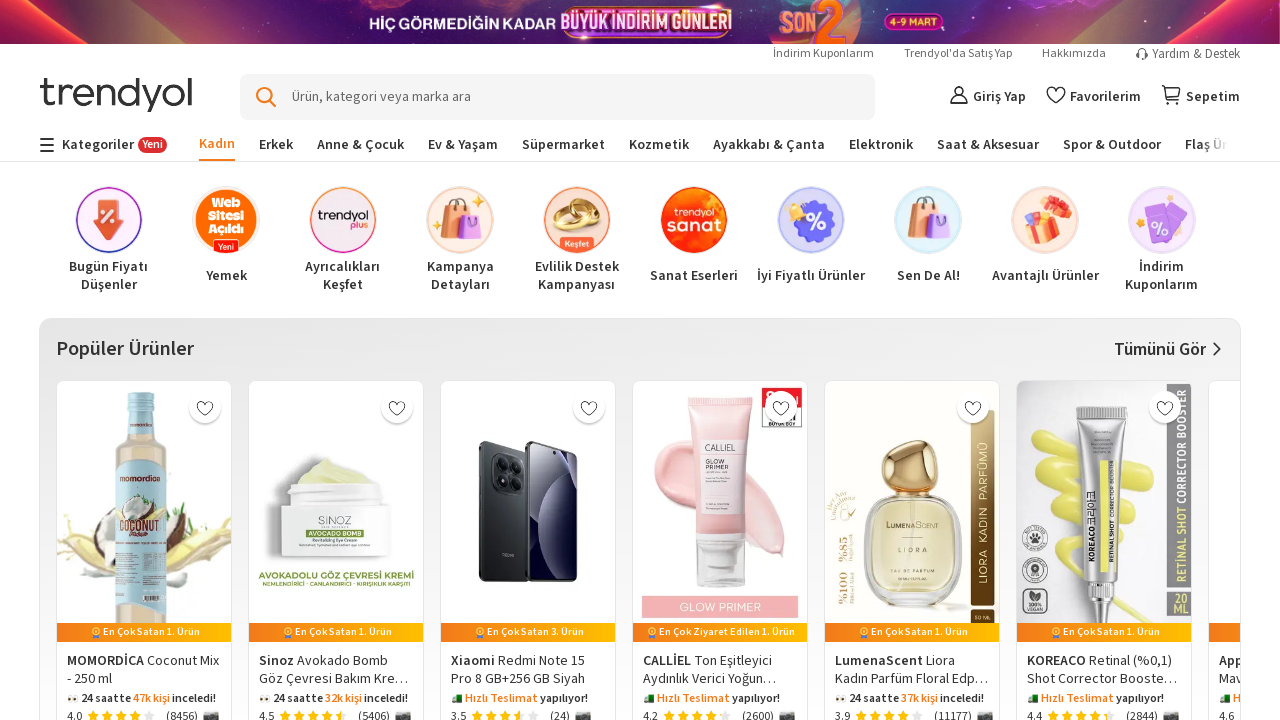

Located header elements on the page
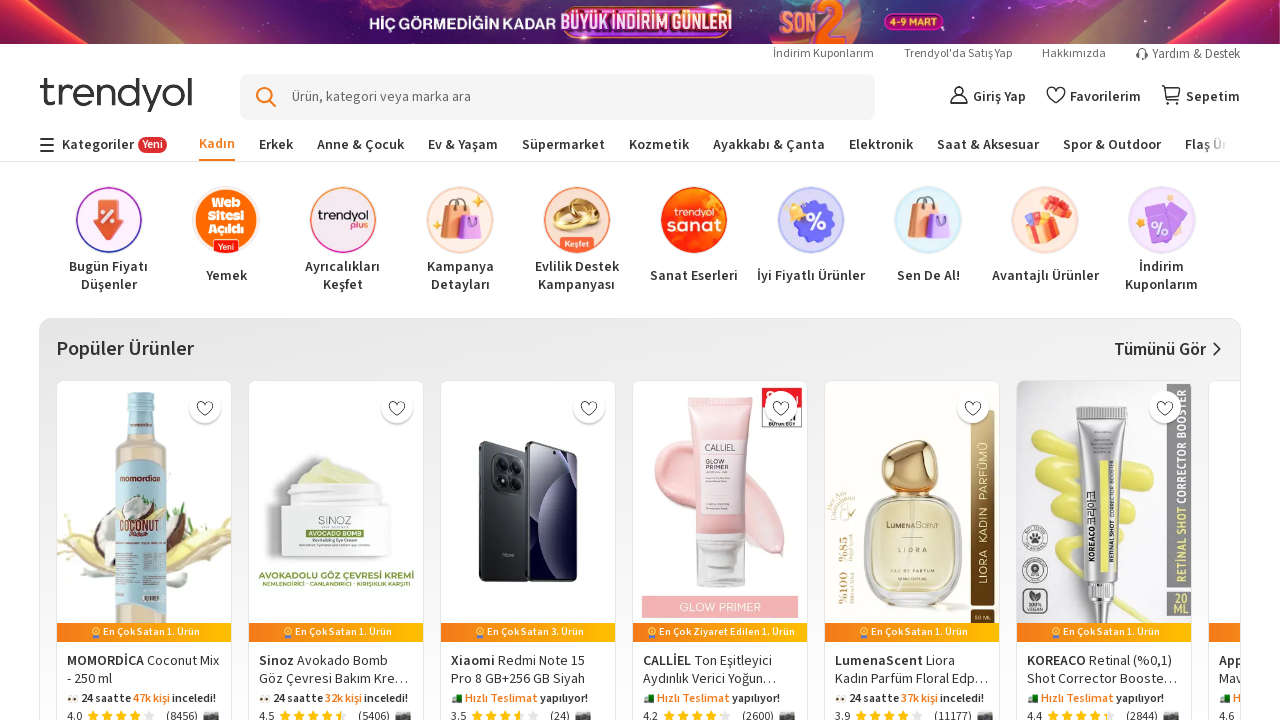

Found 1 header element(s) on the page
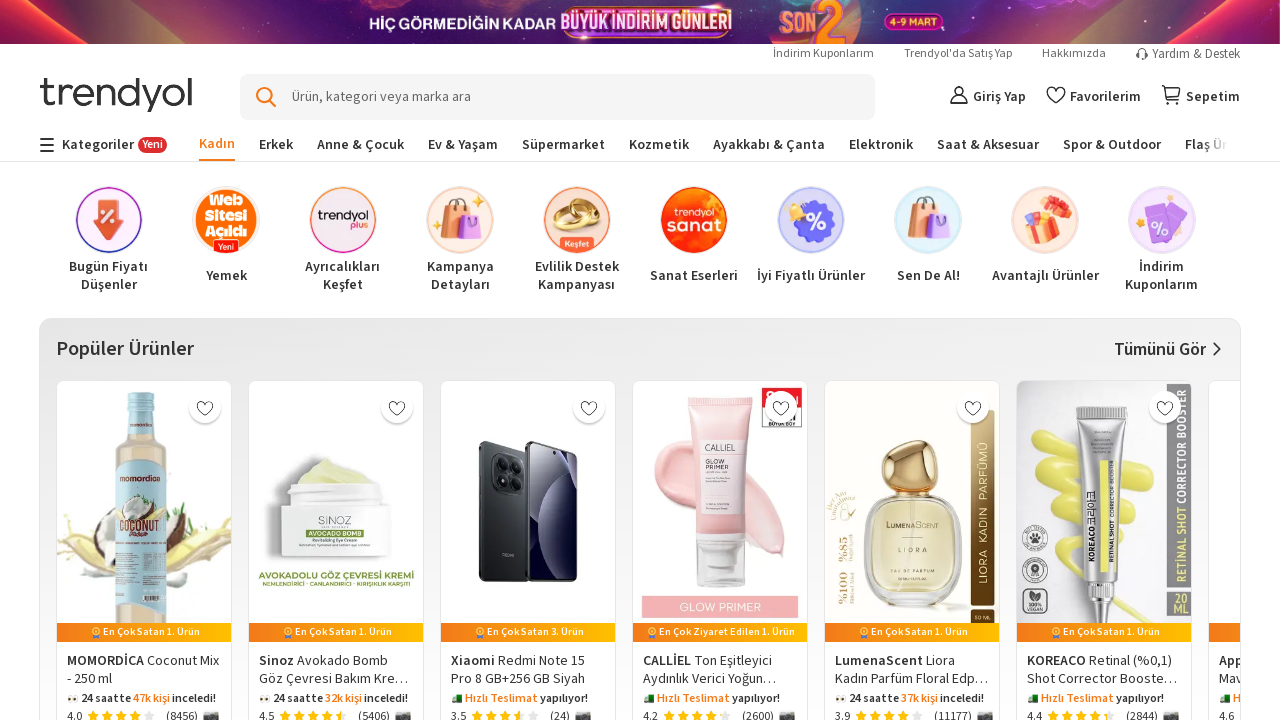

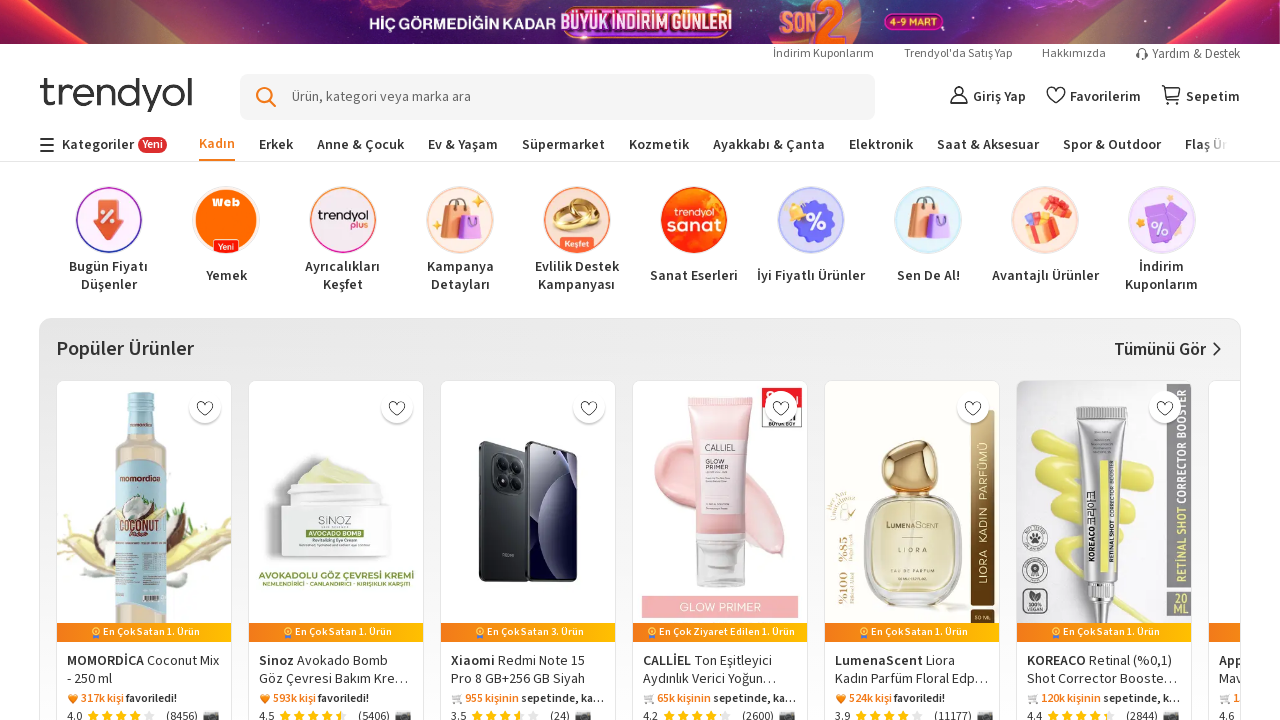